Navigates to a page with loading images and waits for all images to be present on the page

Starting URL: https://bonigarcia.dev/selenium-webdriver-java/loading-images.html

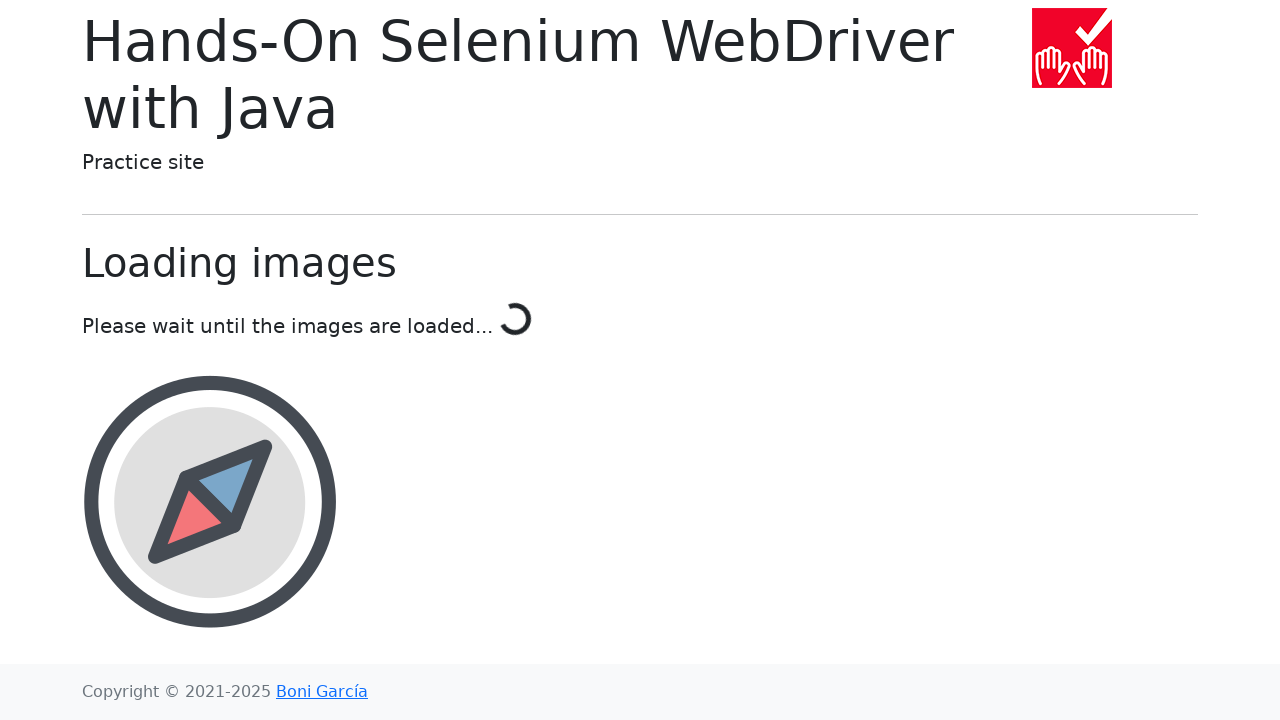

Navigated to loading images page
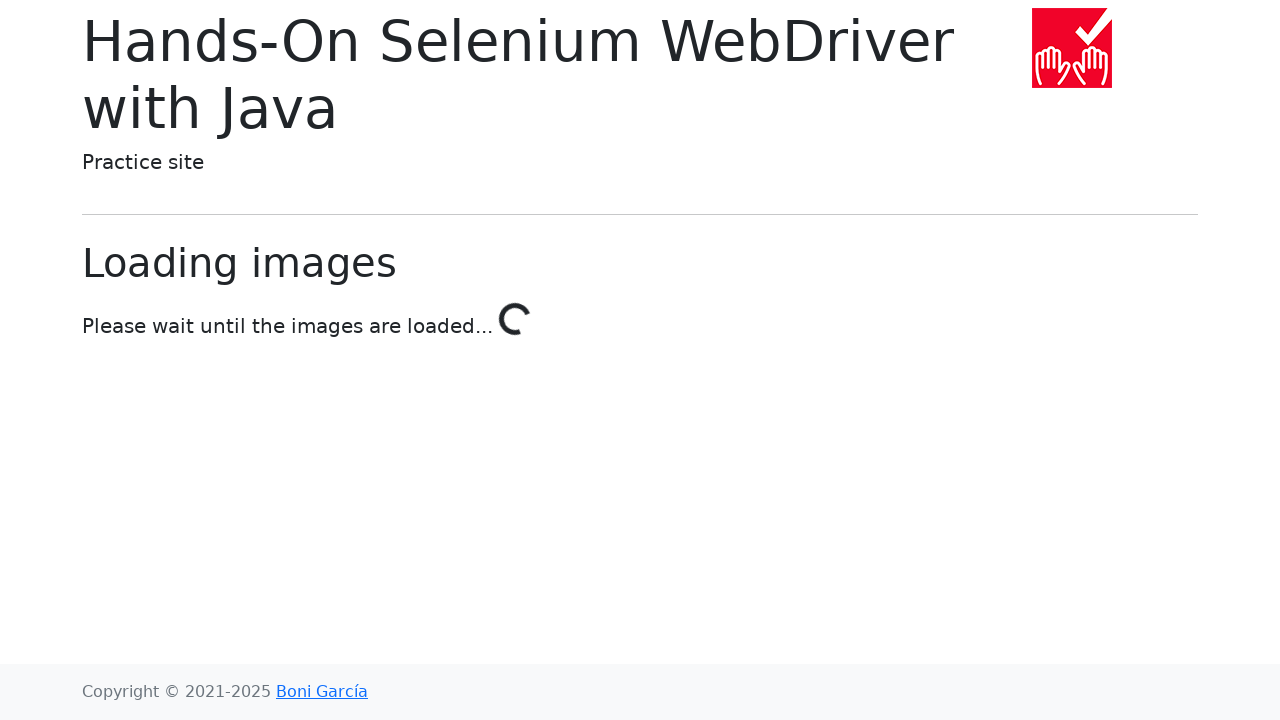

Waited for first image element to appear
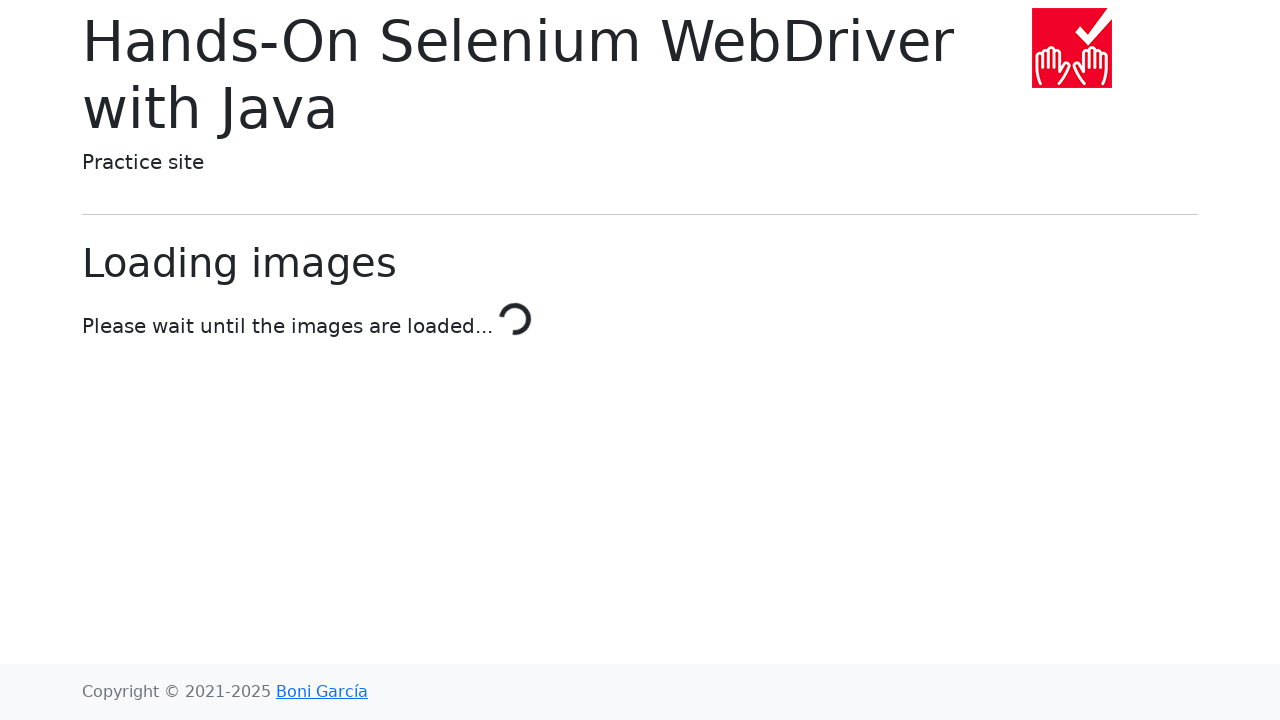

Retrieved all 1 image elements from the page
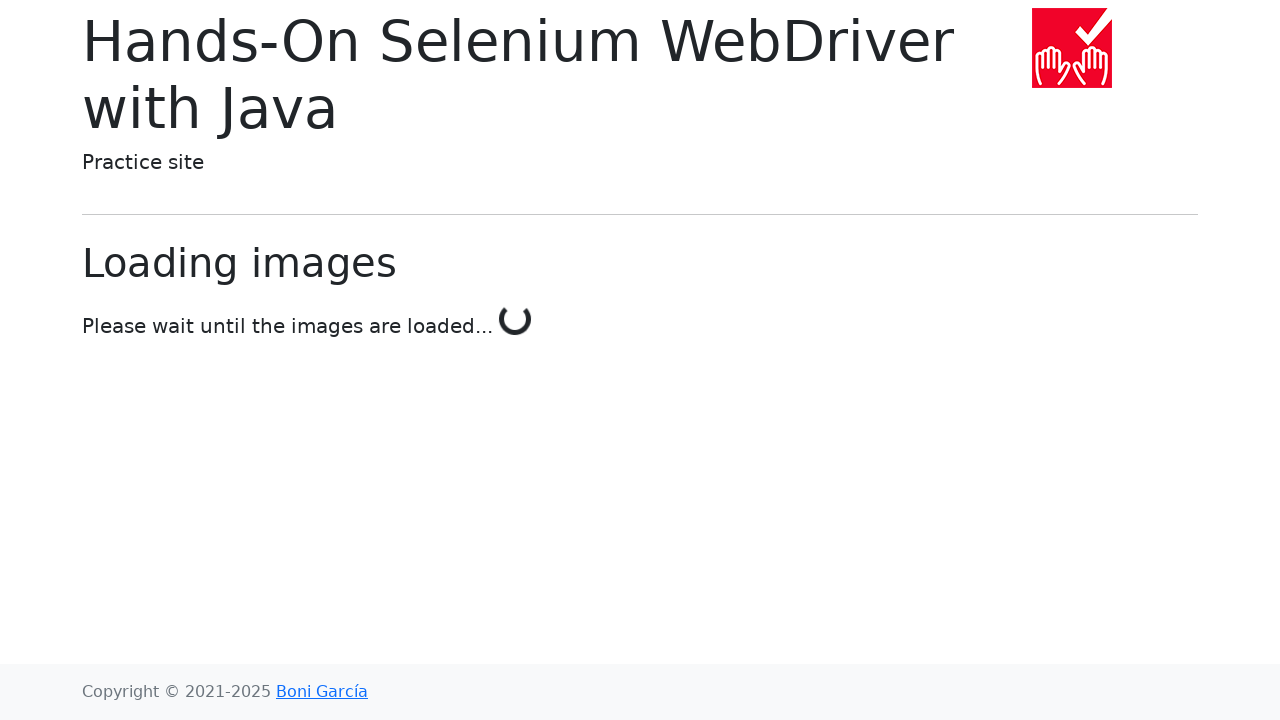

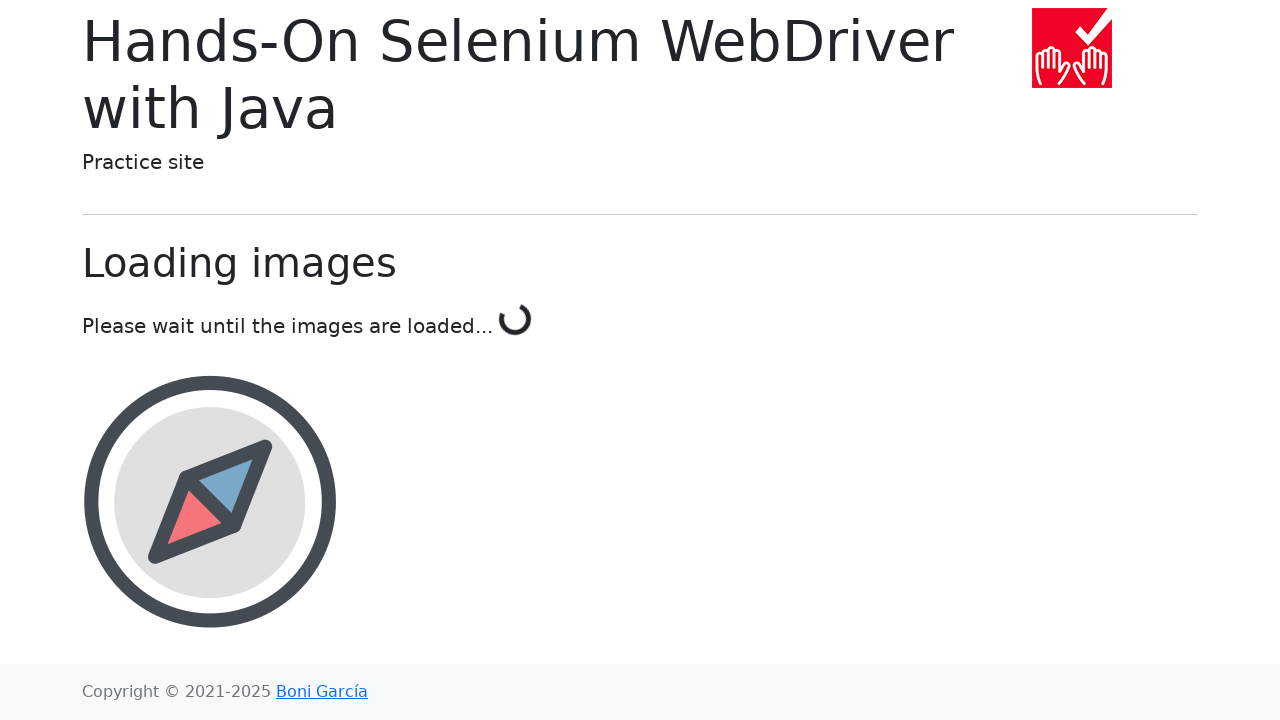